Navigates to a login page and clicks the submit button without filling credentials, likely testing form validation

Starting URL: https://the-internet.herokuapp.com/login

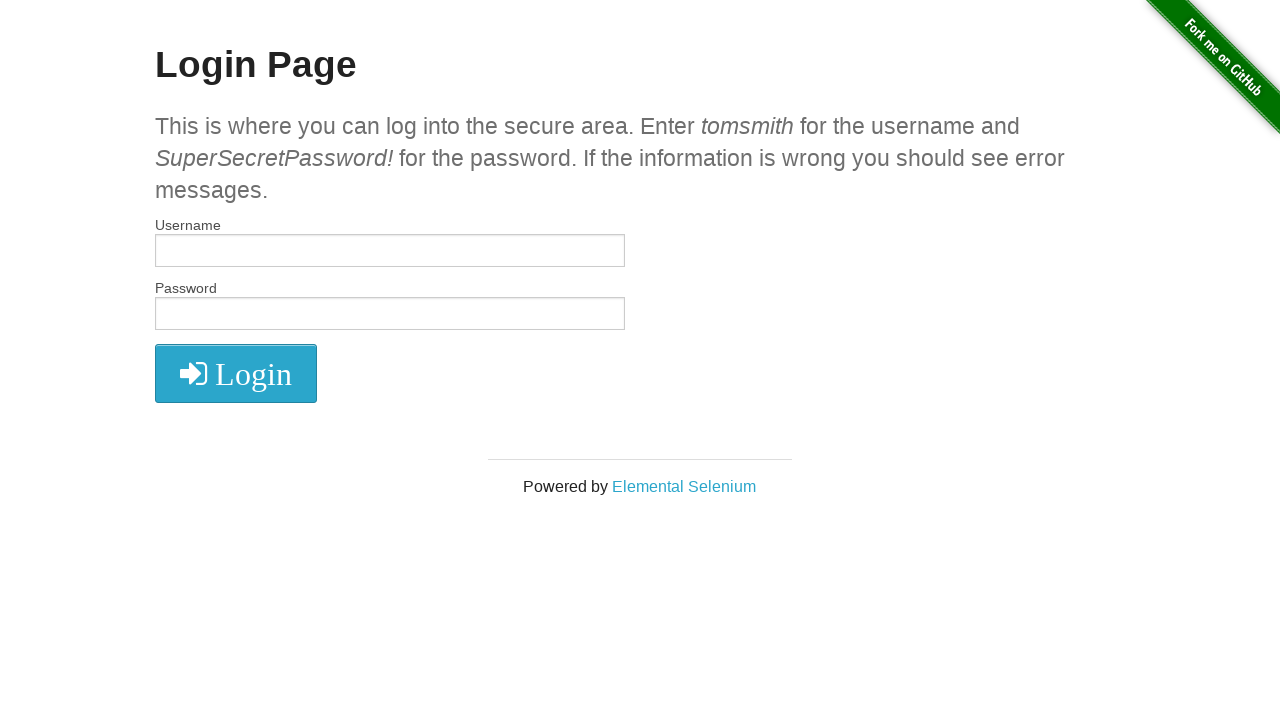

Navigated to login page
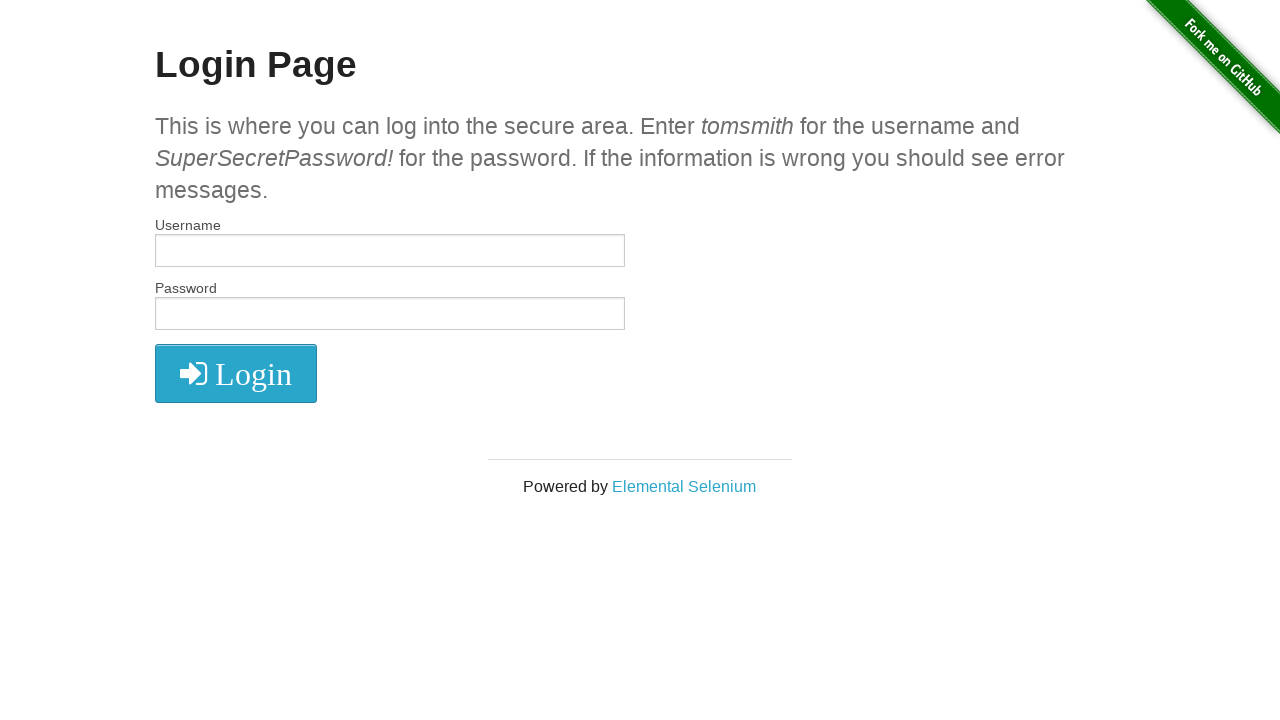

Clicked submit button without filling credentials to test form validation at (236, 373) on button.radius
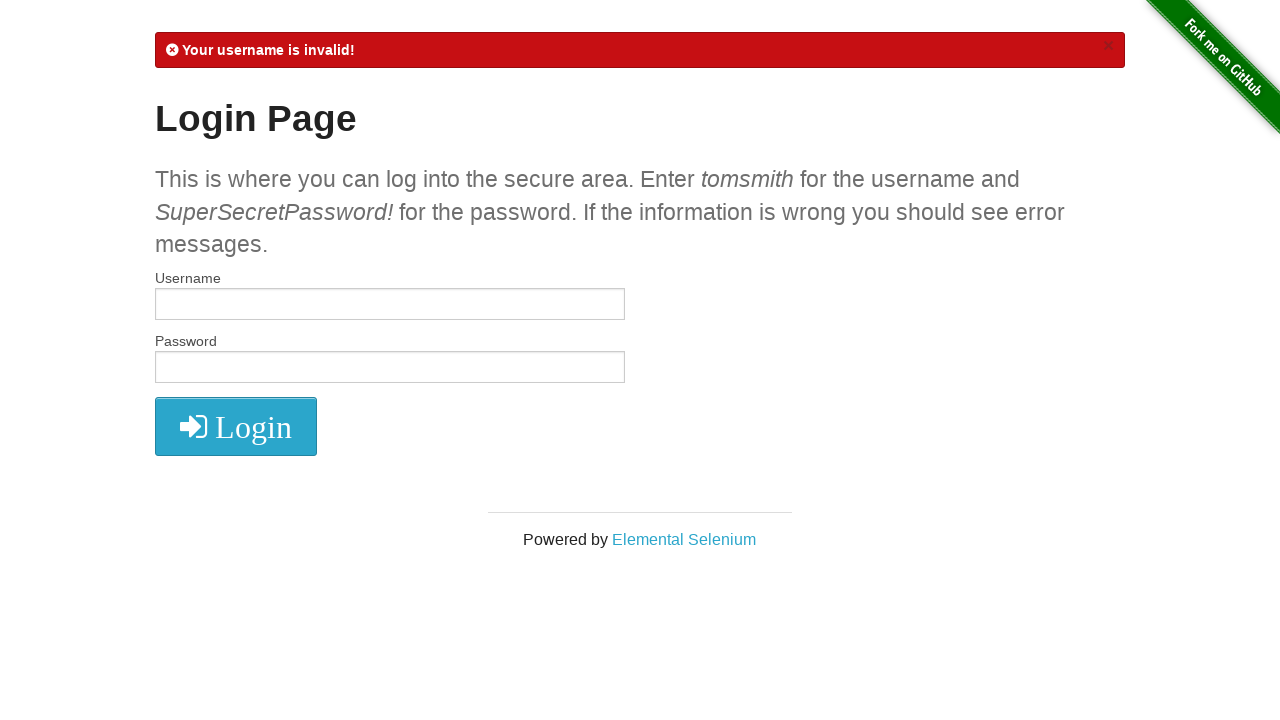

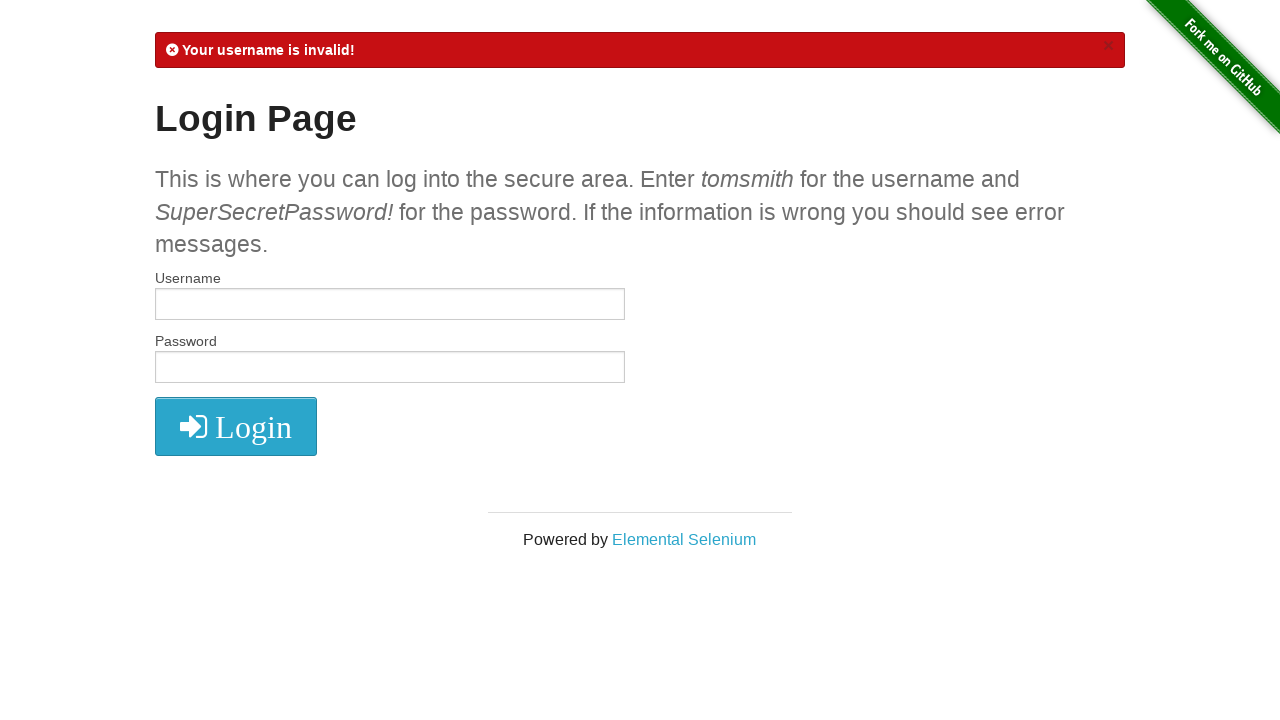